Tests the initial user experience flow by navigating to the homepage and clicking the "START EXPERIENCE" button

Starting URL: https://unleashingbest.com/

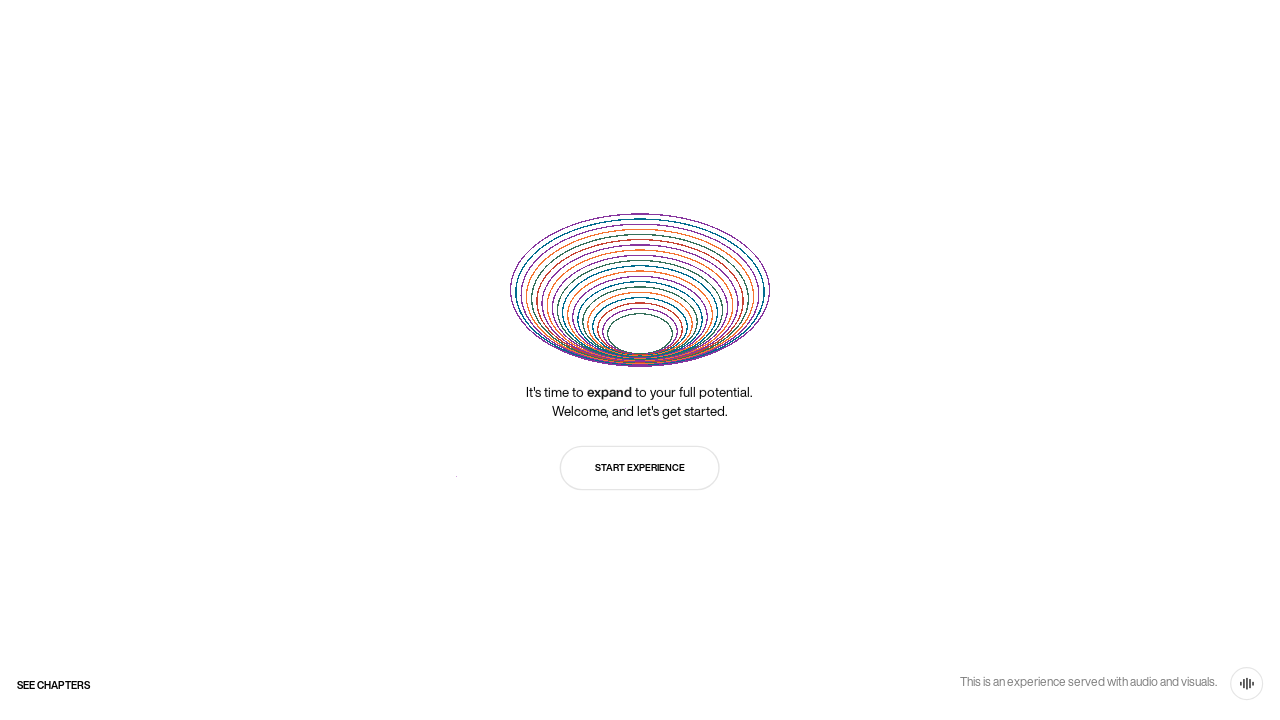

Navigated to homepage at https://unleashingbest.com/
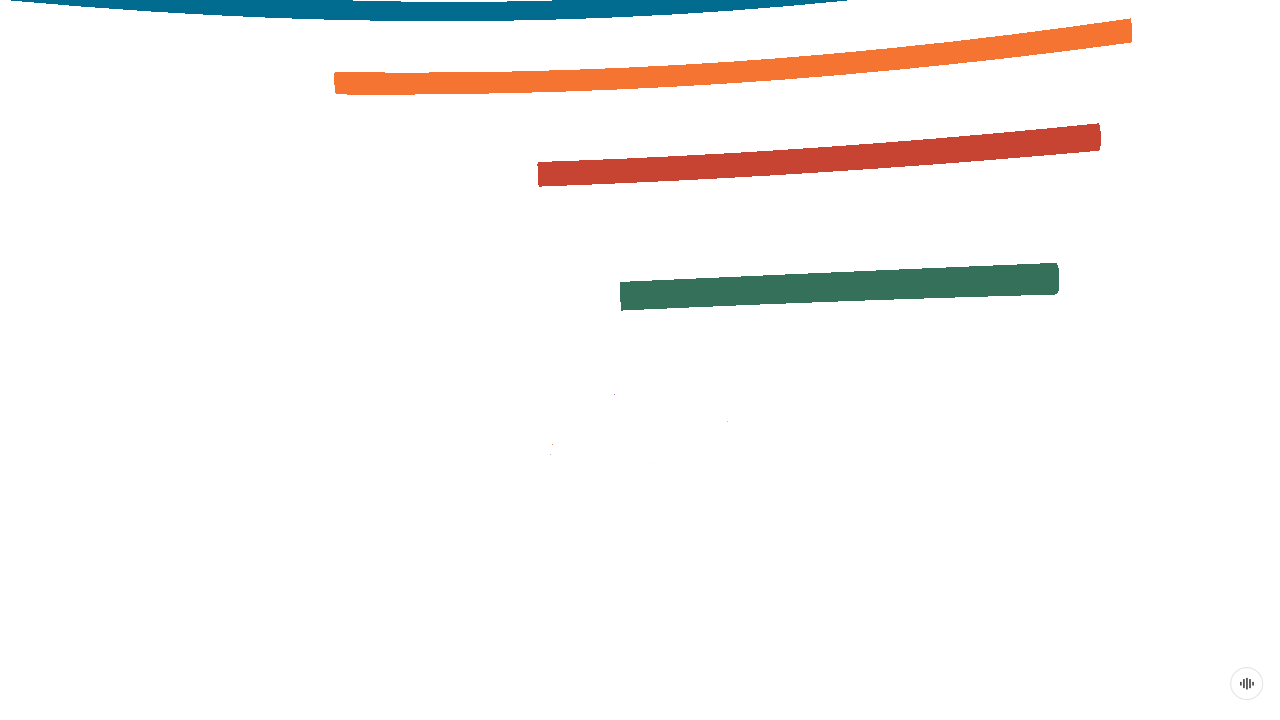

Clicked the 'START EXPERIENCE' button at (639, 468) on internal:text="START EXPERIENCE"i >> nth=0
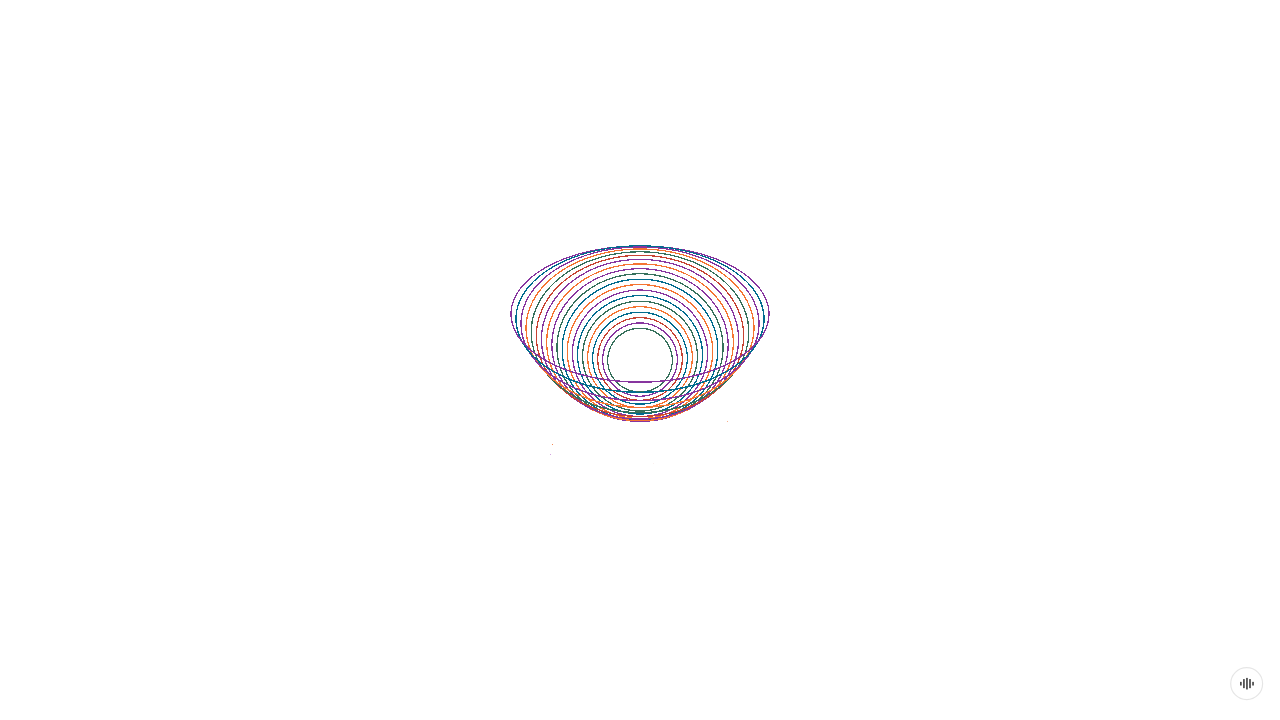

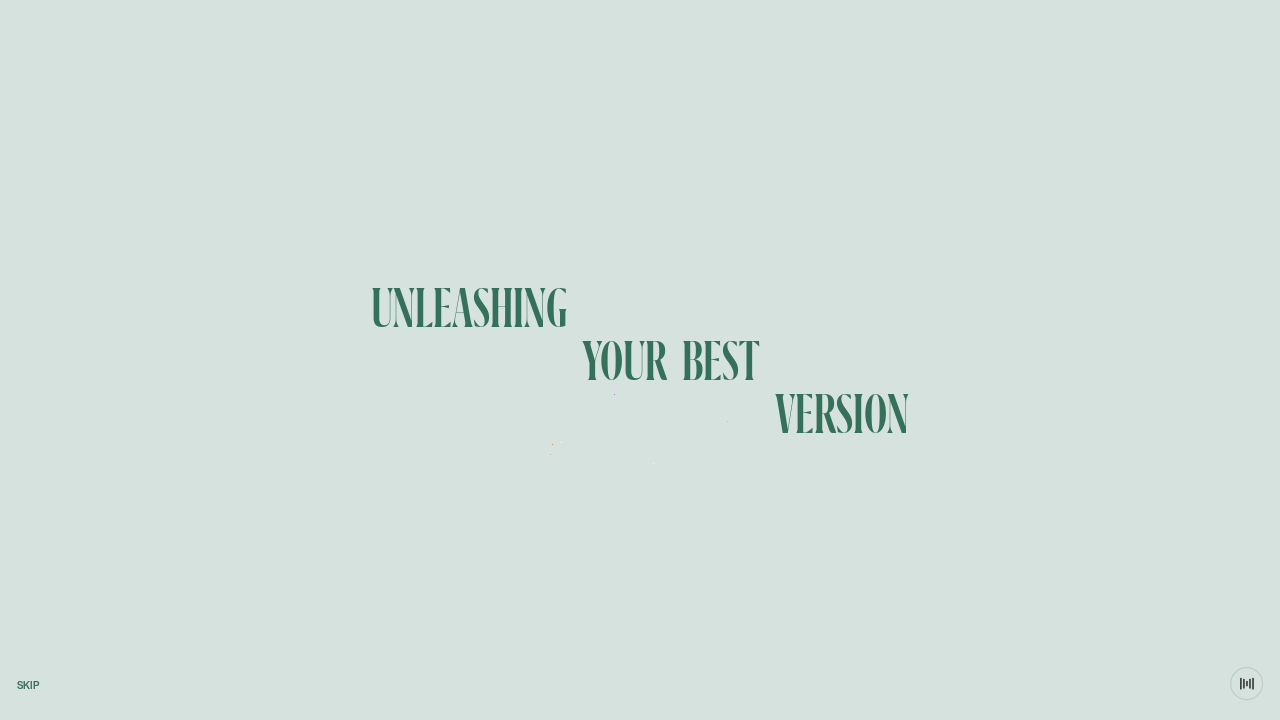